Tests various mouse click actions including single click, right click, and double click on different buttons

Starting URL: http://sahitest.com/demo/clicks.htm

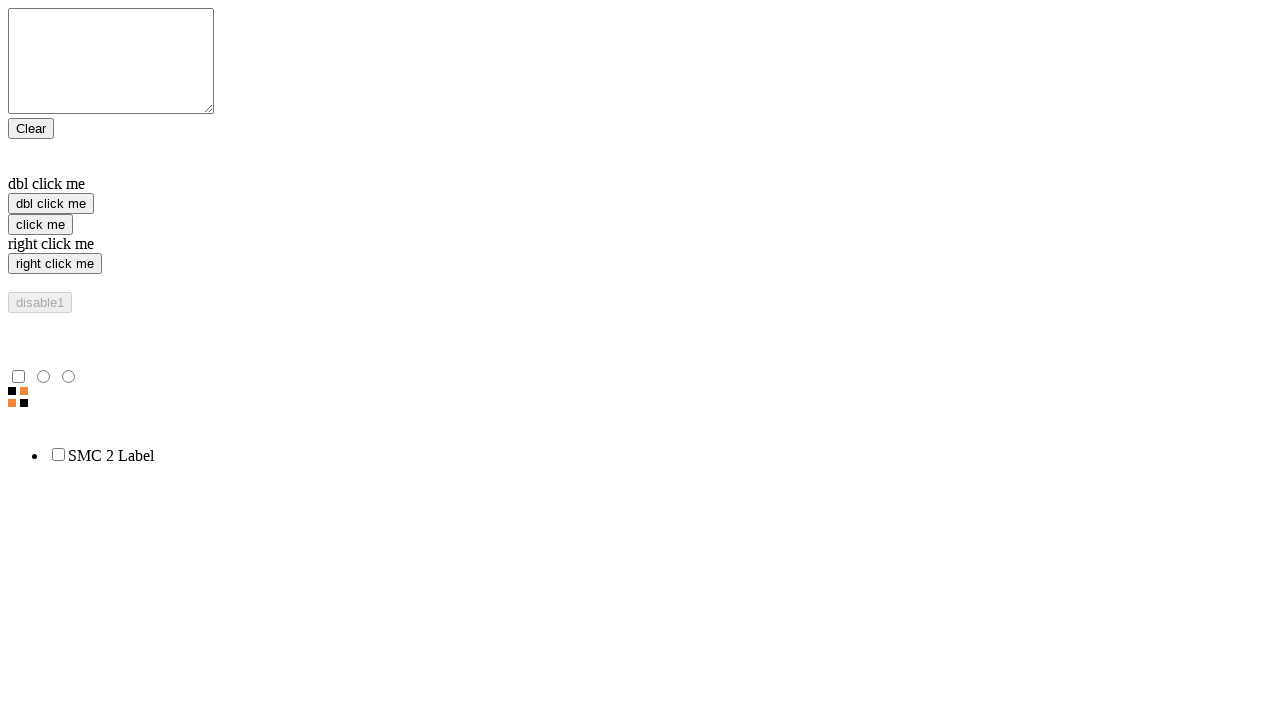

Located single click button element
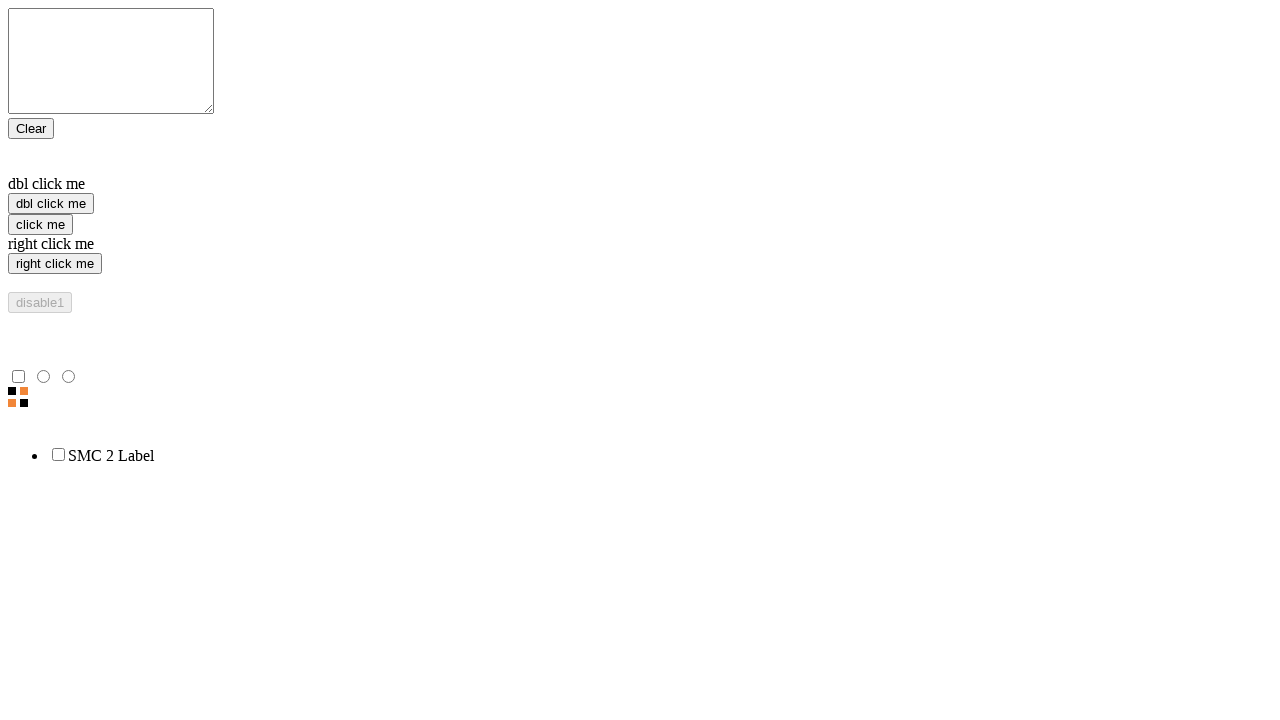

Located right click button element
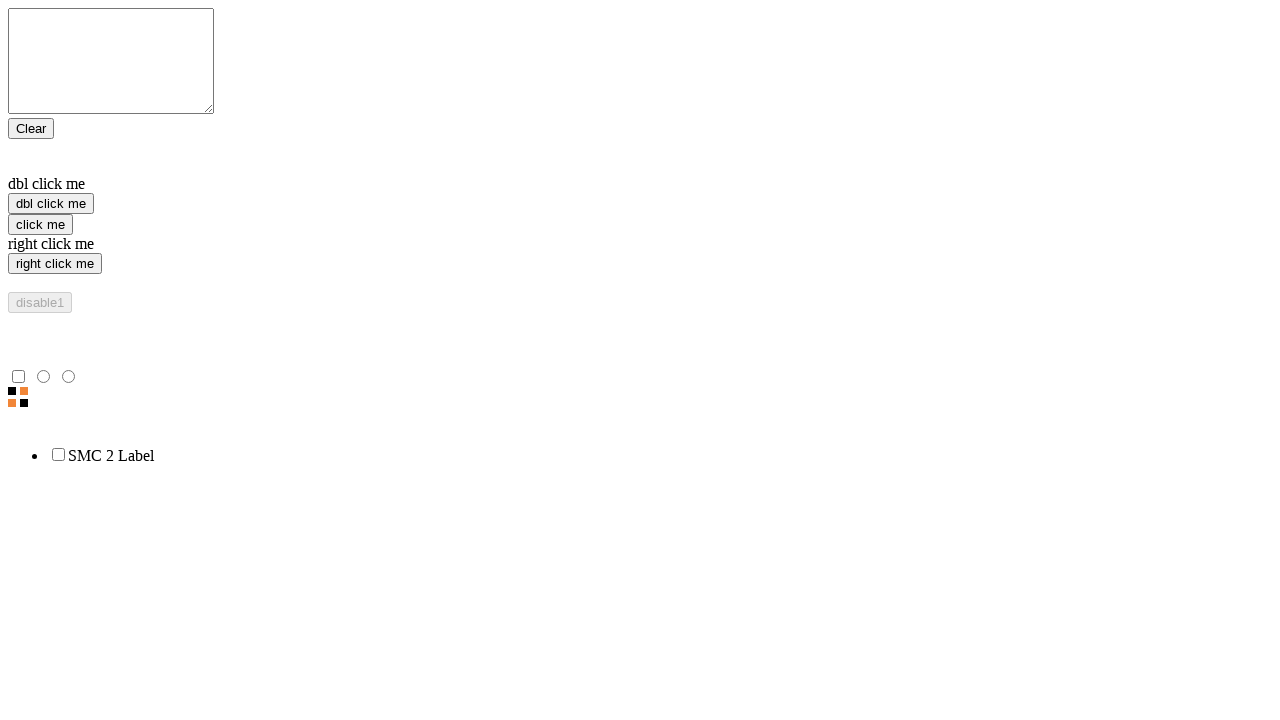

Located double click button element
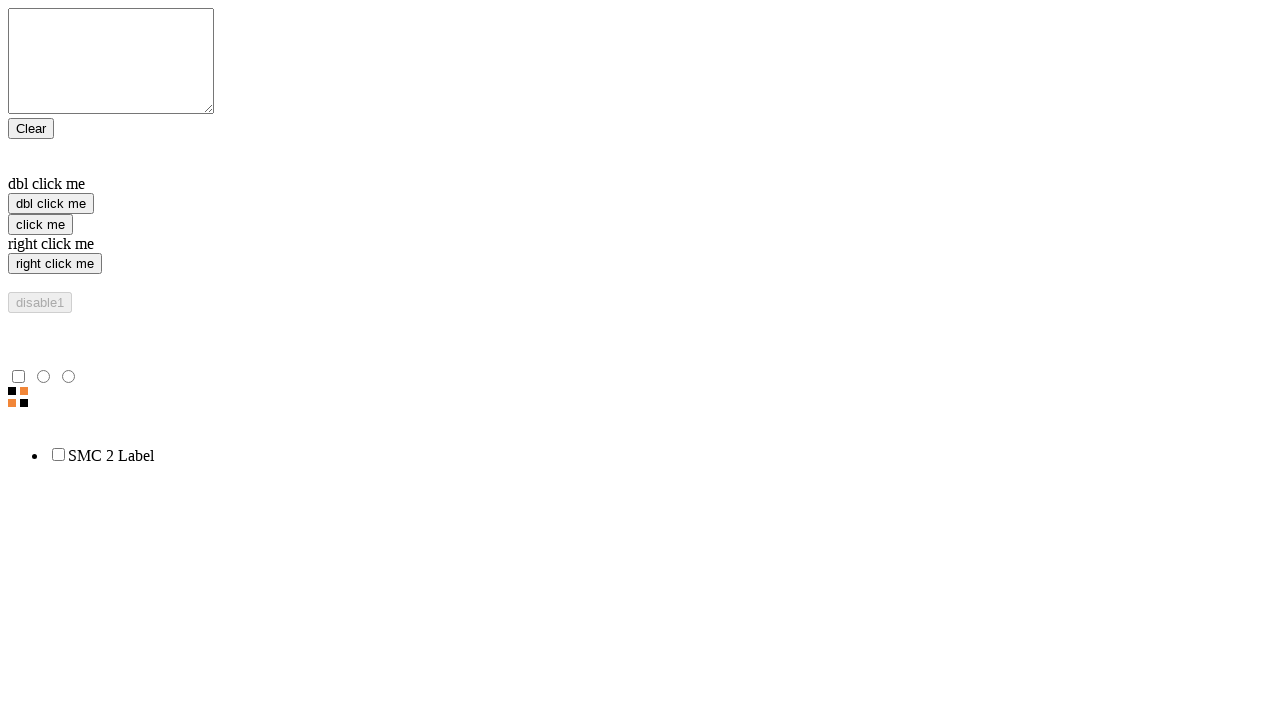

Performed single click on 'click me' button at (40, 224) on xpath=//input[@value='click me']
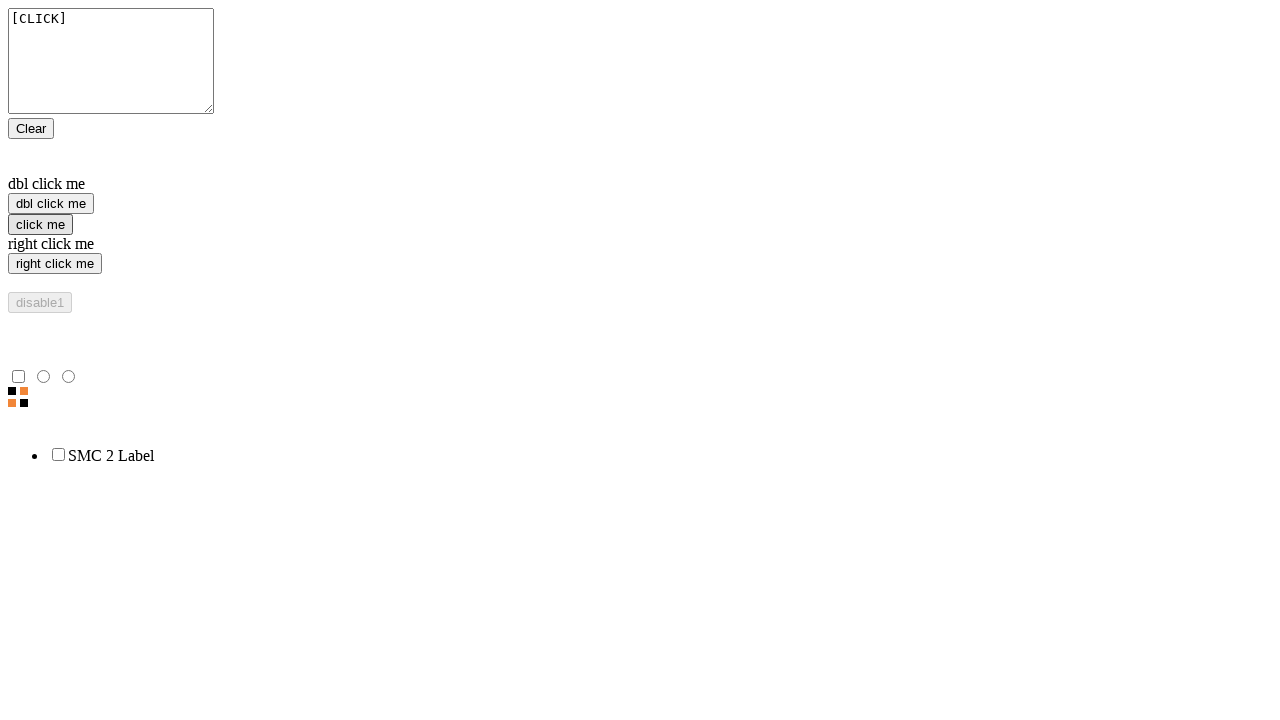

Performed right click on 'right click me' button at (55, 264) on xpath=//input[@value='right click me']
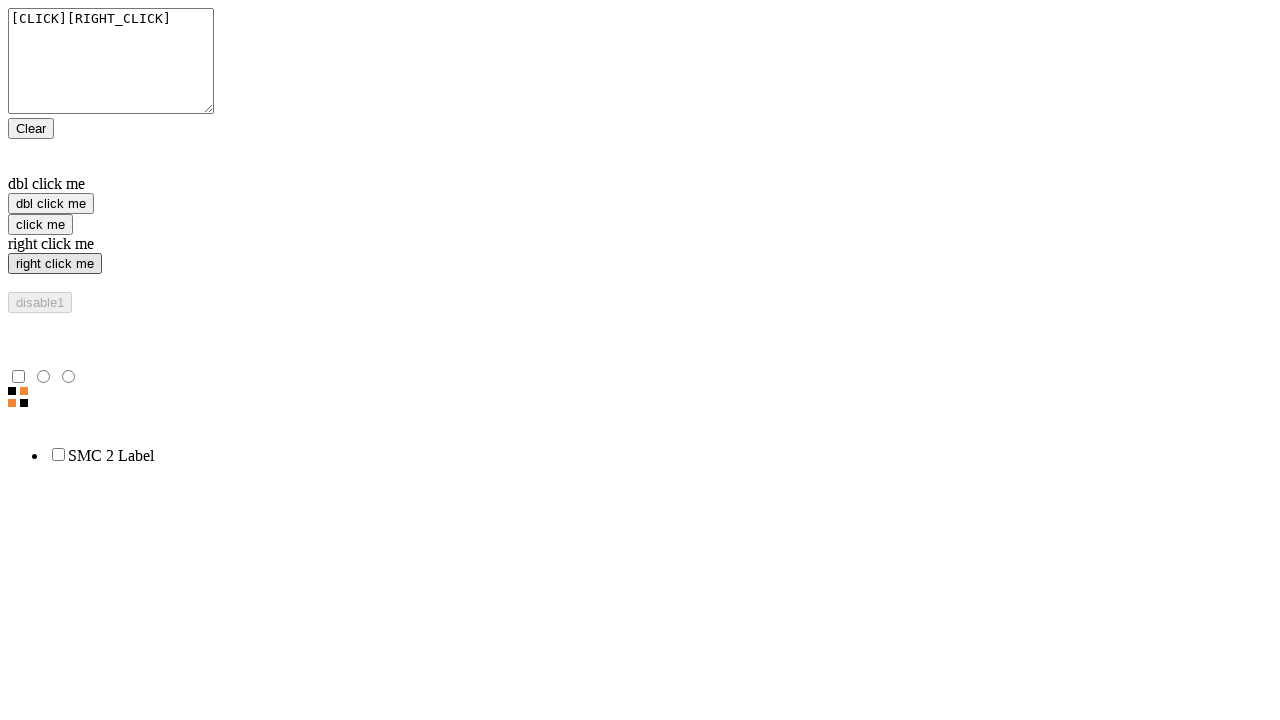

Performed double click on 'dbl click me' button at (51, 204) on xpath=//input[@value='dbl click me']
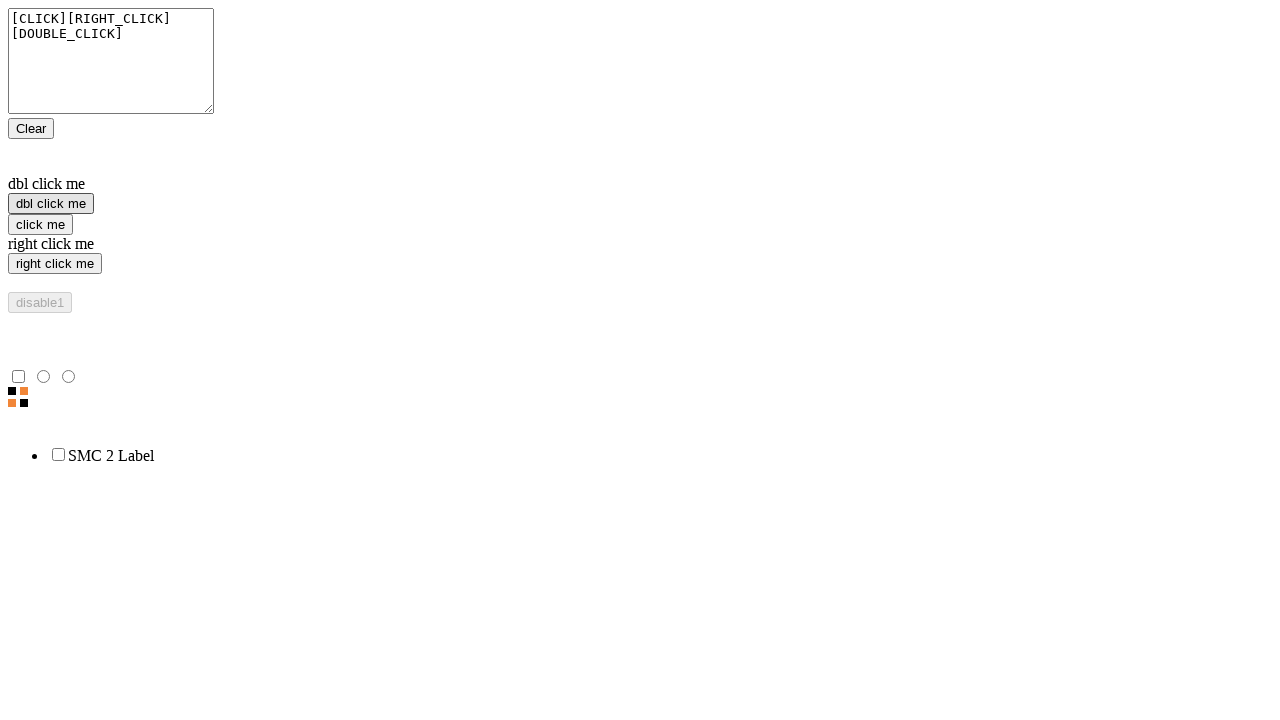

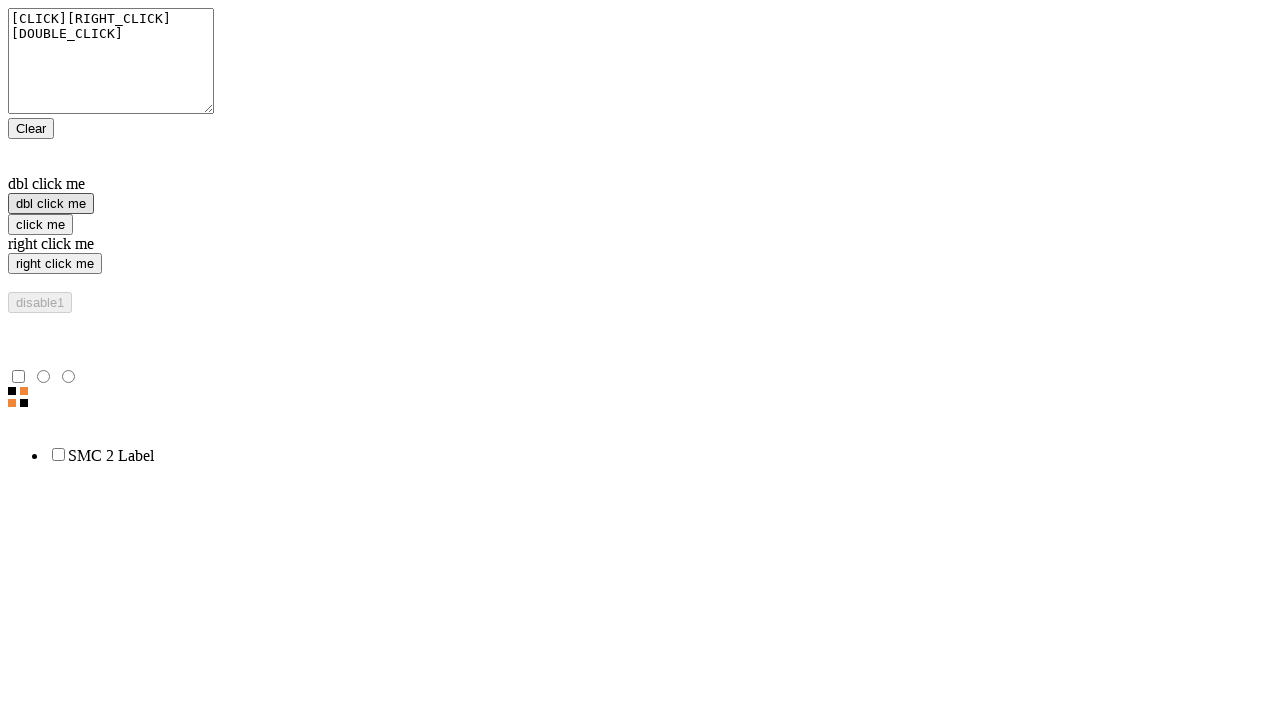